Tests the green and blue combined loading button, verifying multiple loading states for both colors transition correctly to success

Starting URL: https://kristinek.github.io/site/examples/loading_color

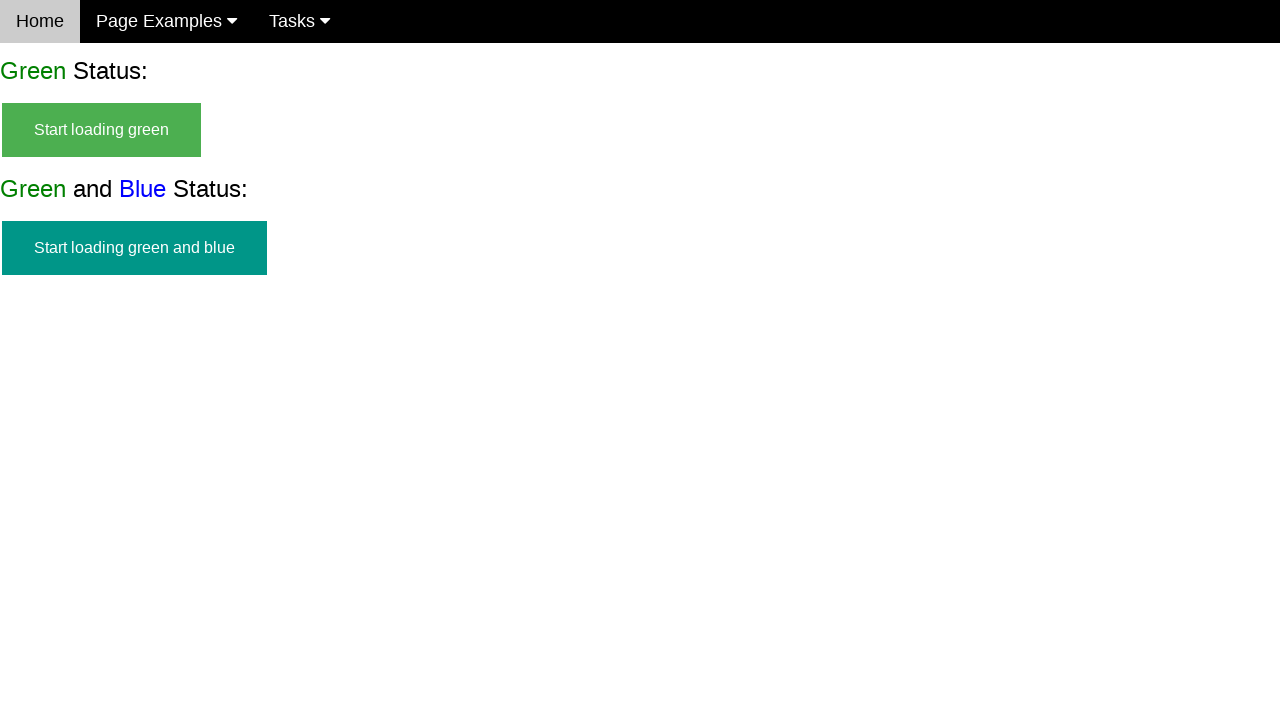

Waited for green and blue loading button to appear
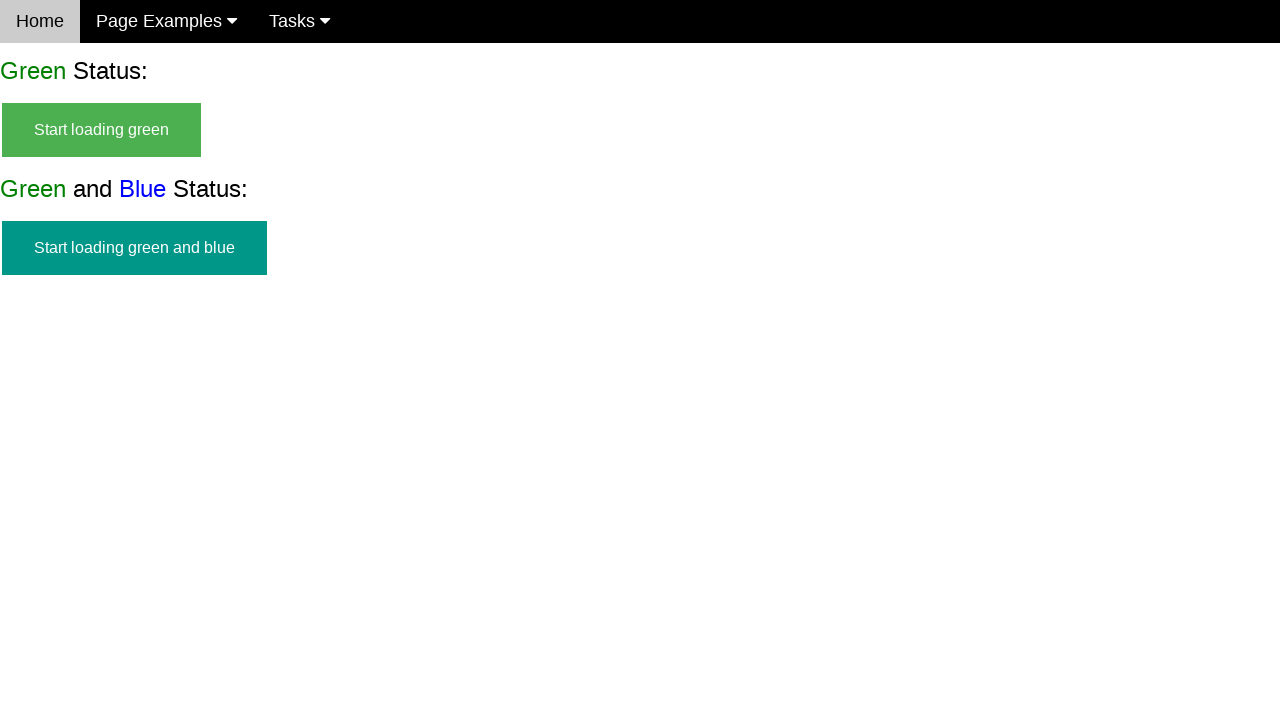

Clicked start green and blue loading button at (134, 248) on #start_green_and_blue
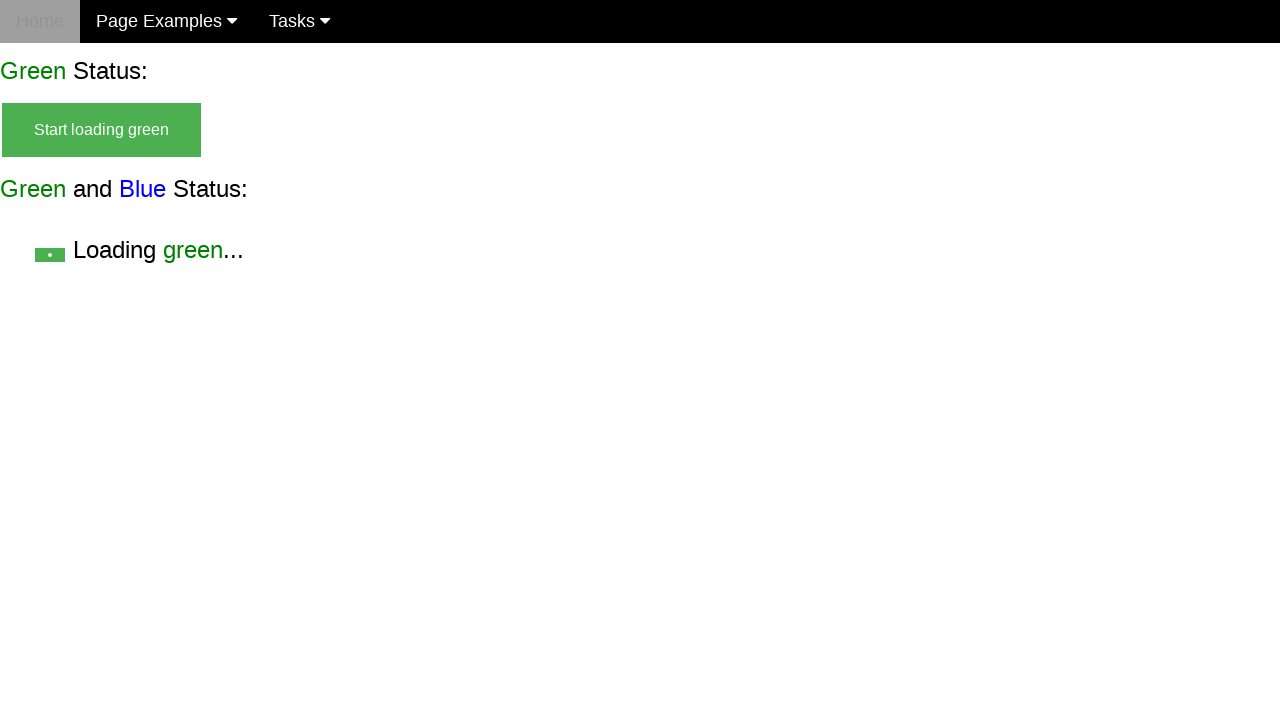

Green loading state appeared without blue
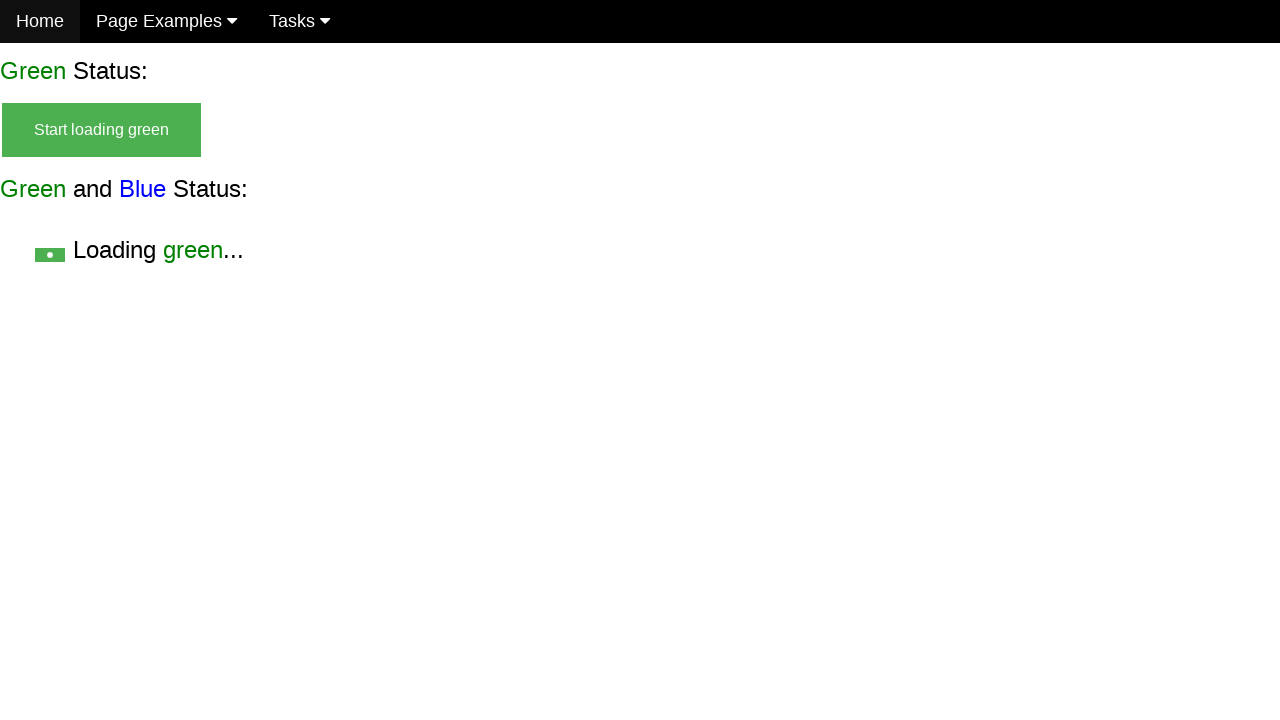

Green and blue combined loading state appeared
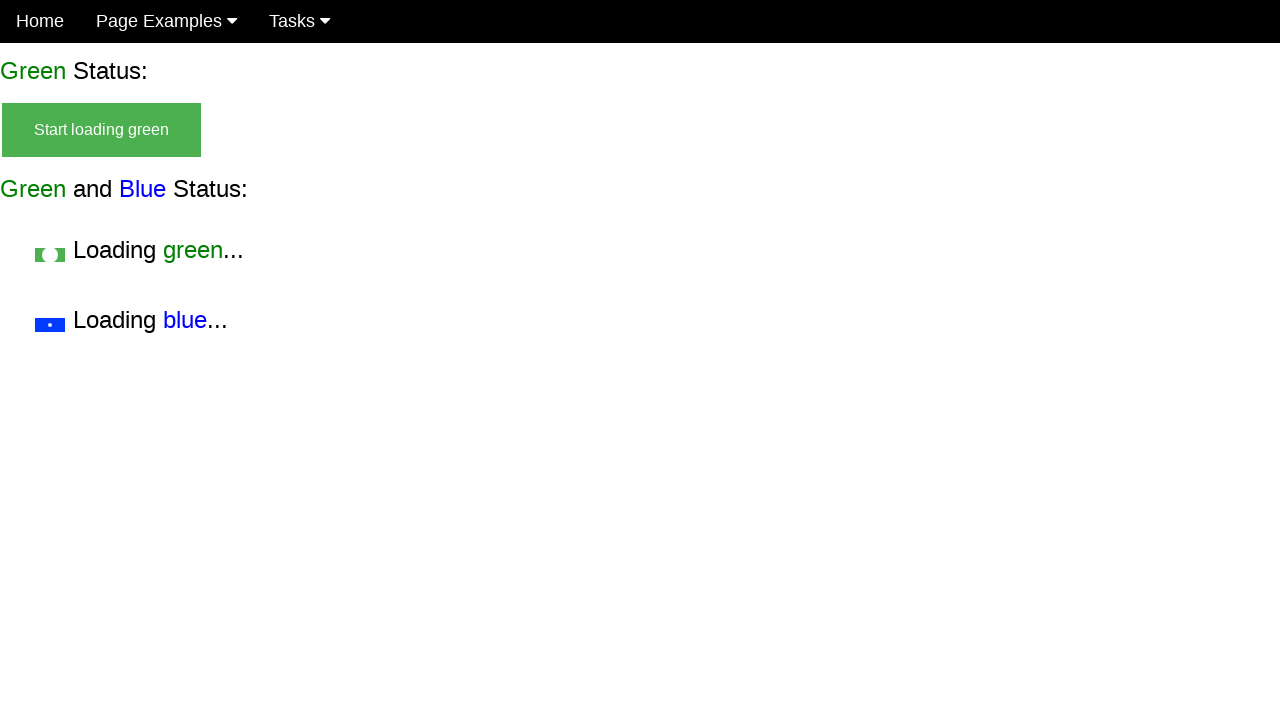

Blue loading state appeared without green
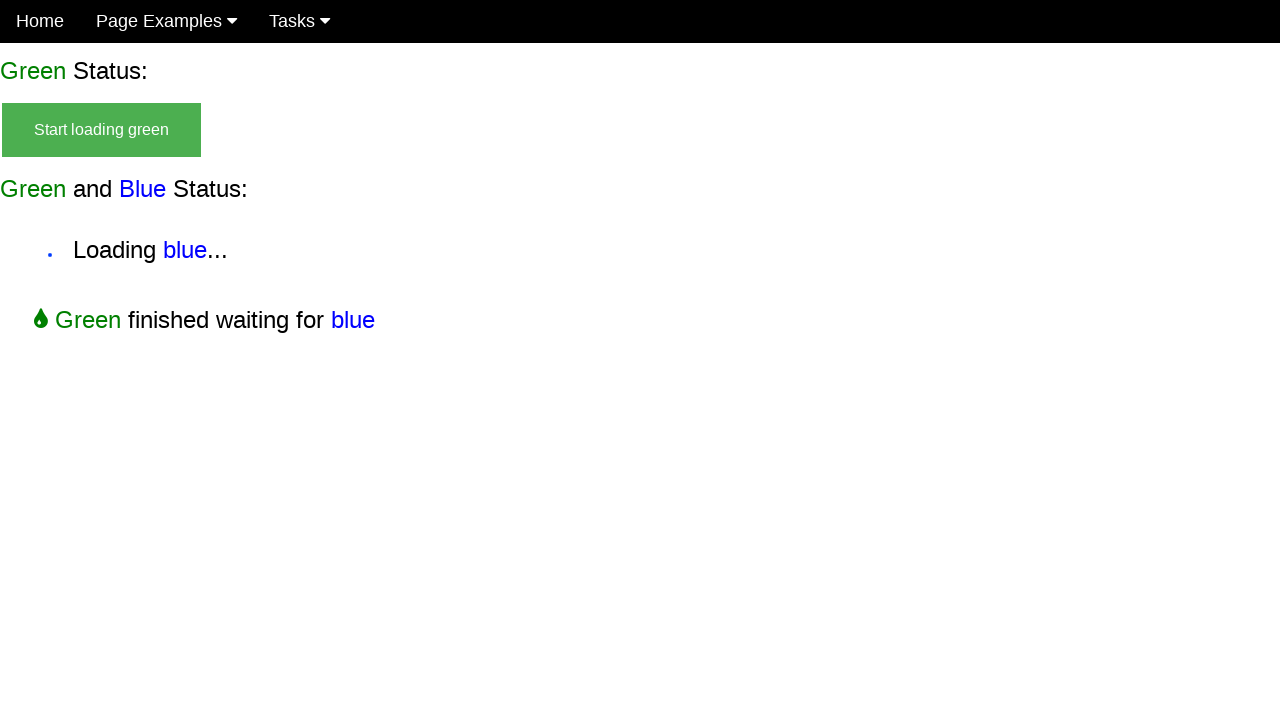

Final success message for green and blue loading appeared
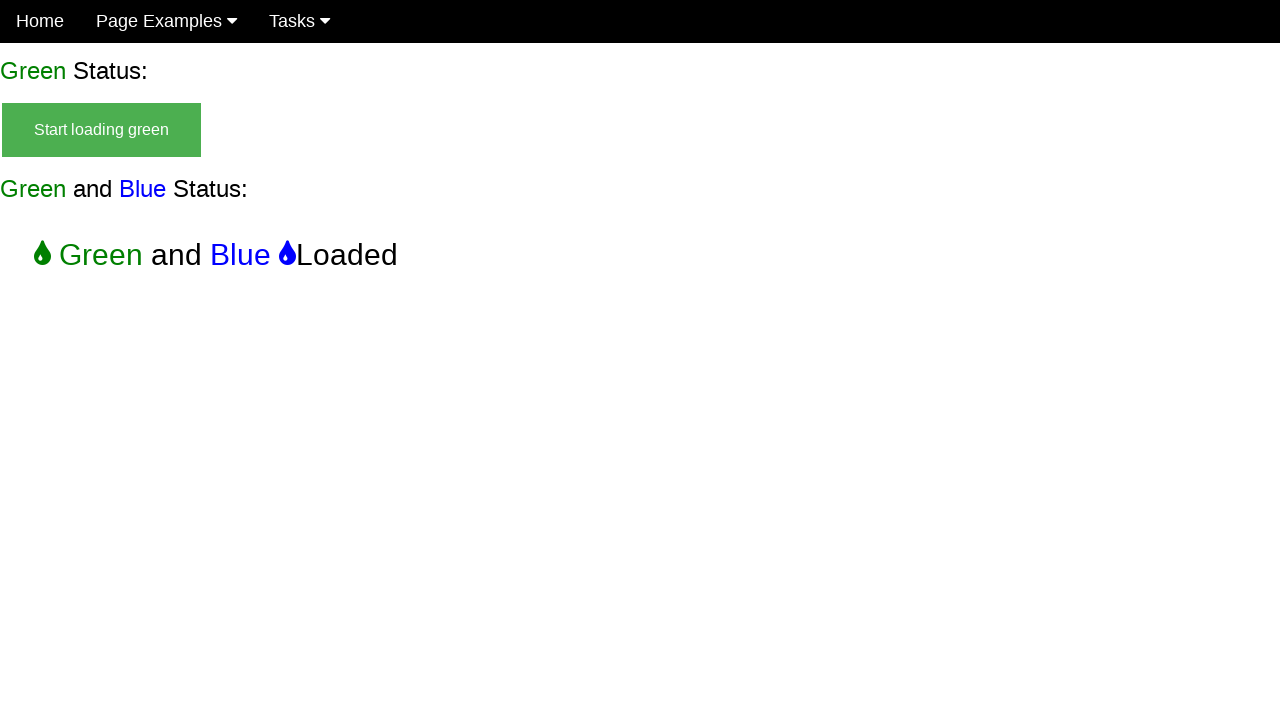

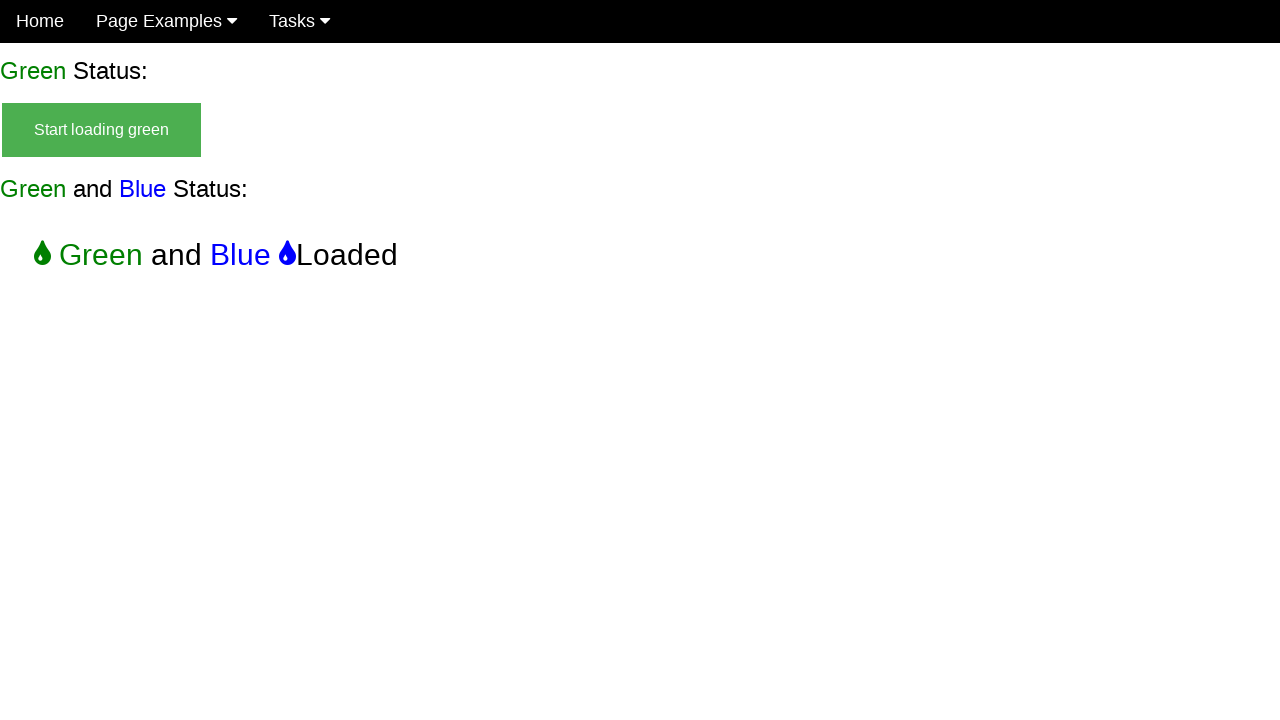